Tests navigation functionality on Demoblaze website by clicking the next page button to view more products, then navigating back to the initial page.

Starting URL: https://www.demoblaze.com

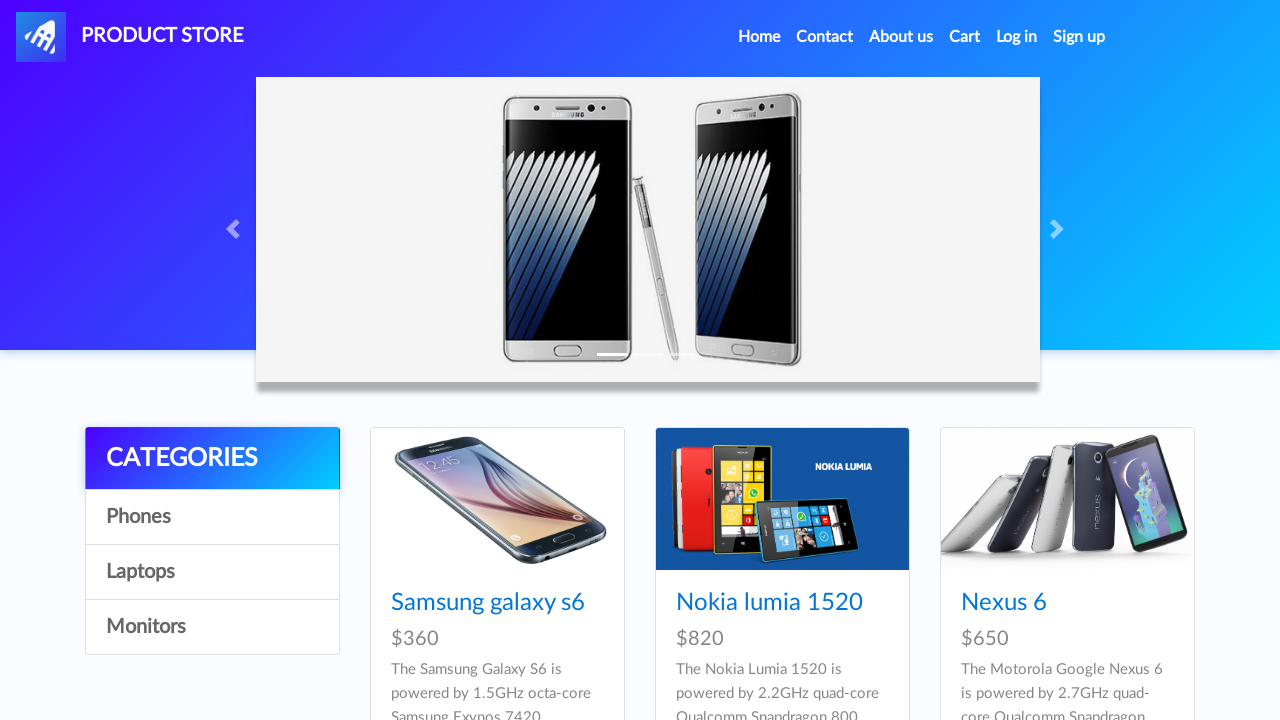

Waited for next page button to be visible
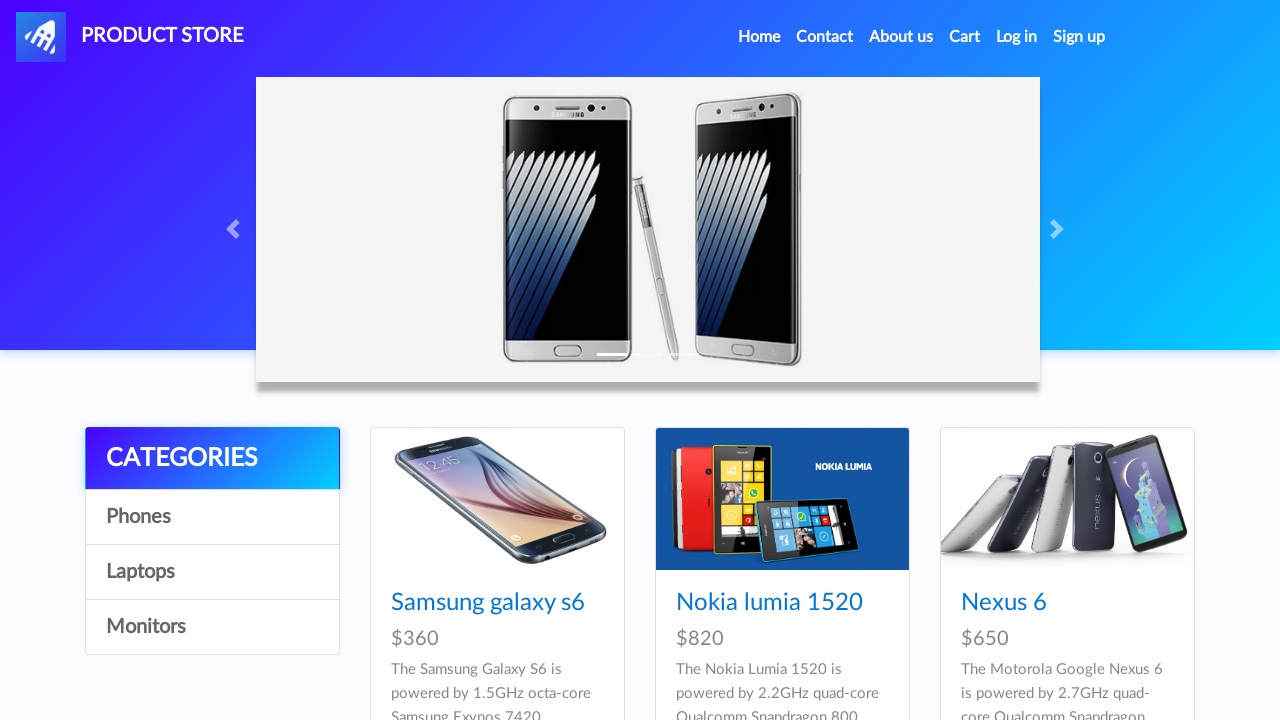

Clicked next page button to view more products at (1166, 385) on #next2
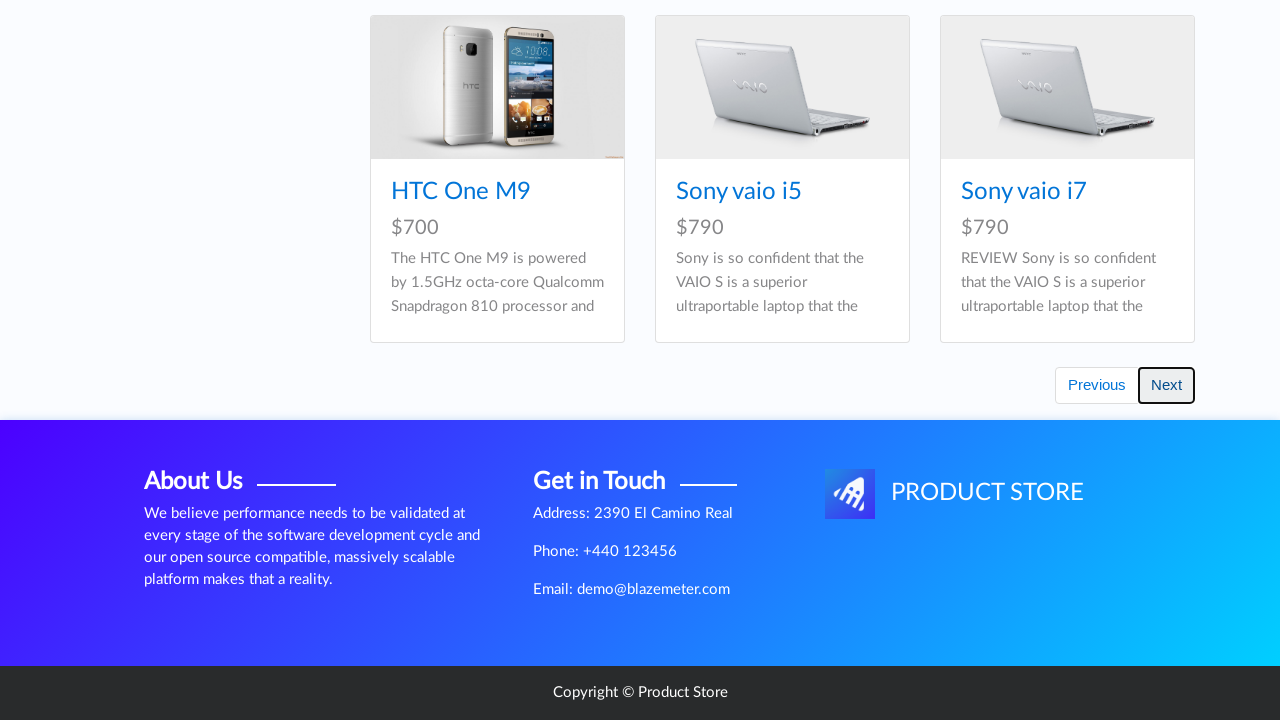

Waited for next page product cards to load
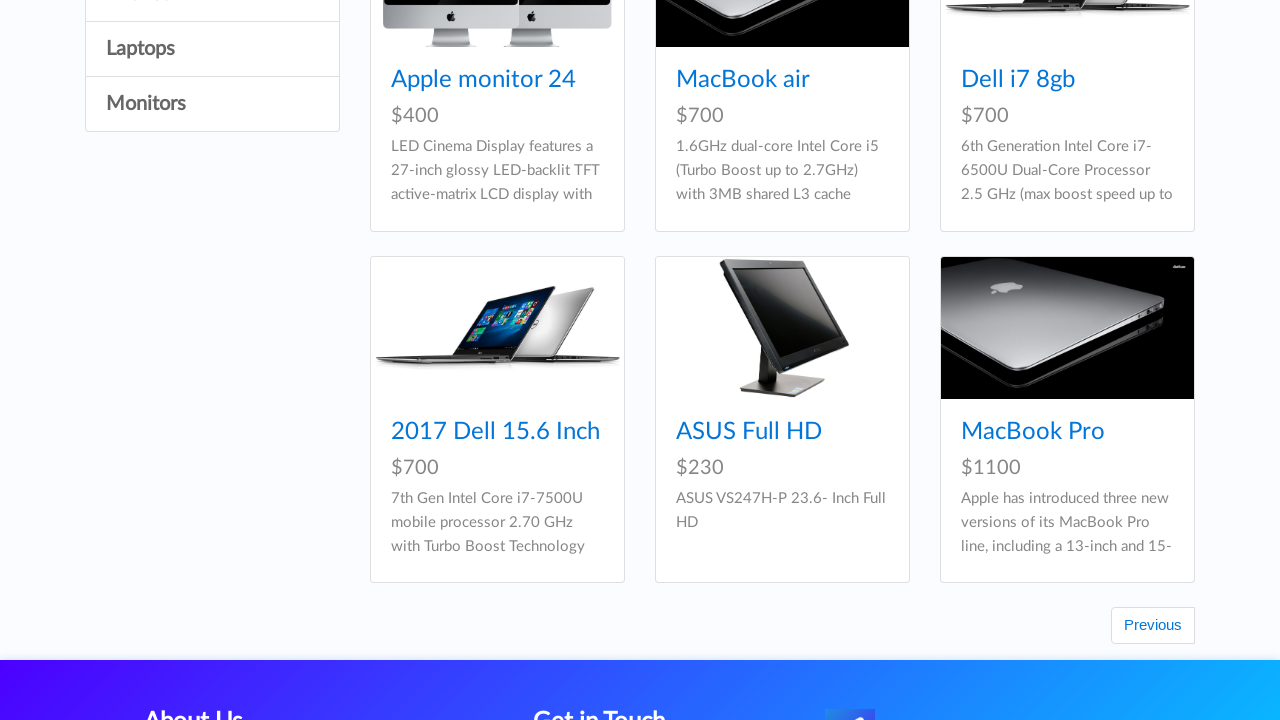

Navigated back to initial Demoblaze homepage
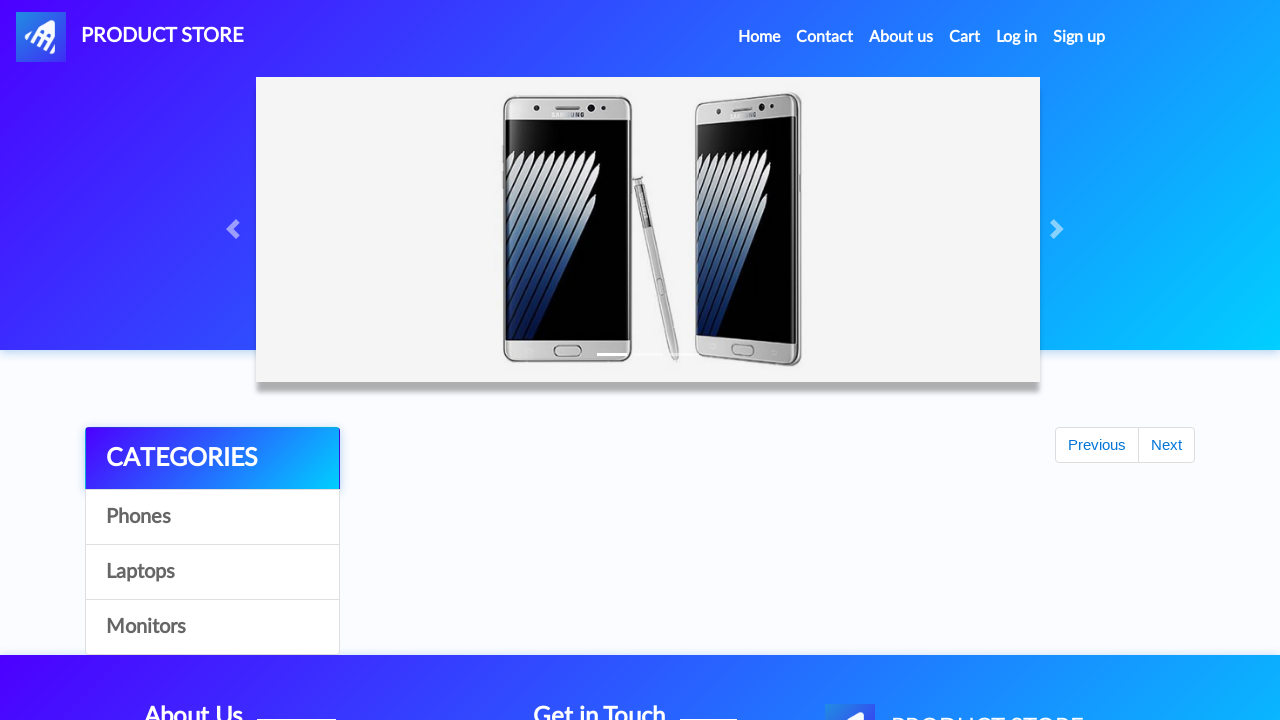

Waited for initial page to fully load with next button visible
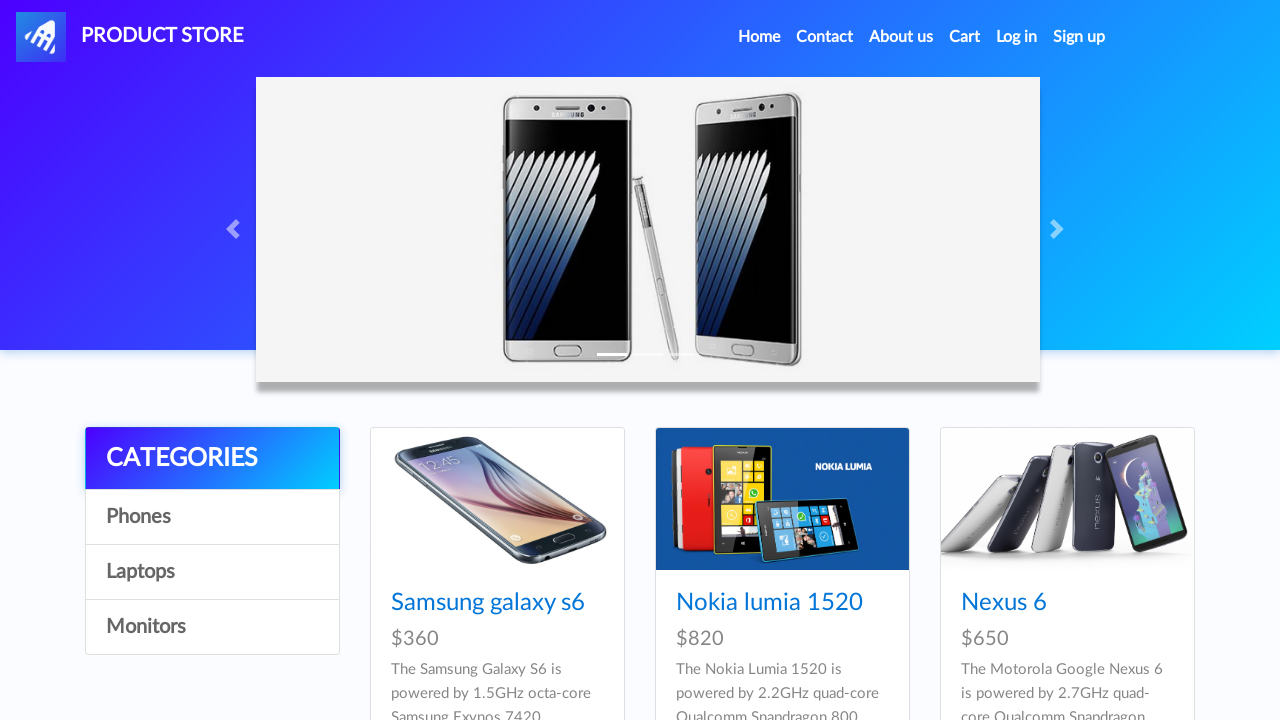

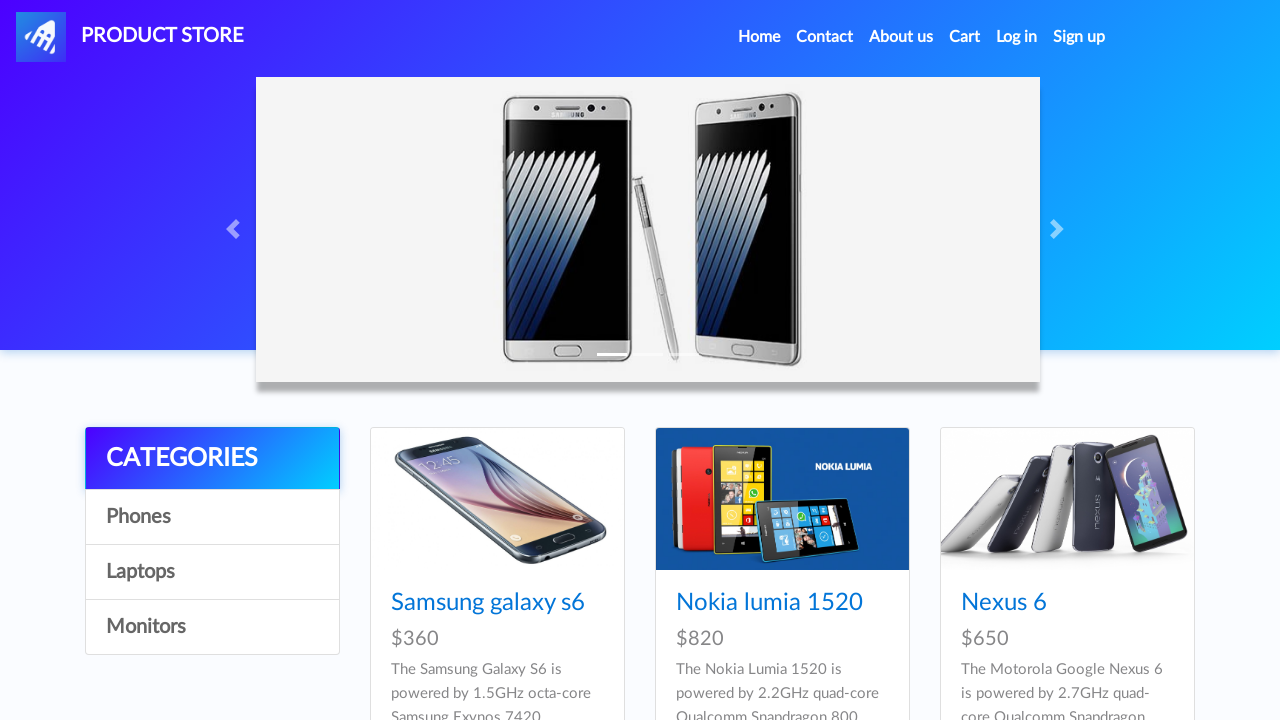